Navigates to Submit new Language page and clicks Submit button without filling required fields to trigger validation error.

Starting URL: http://www.99-bottles-of-beer.net/

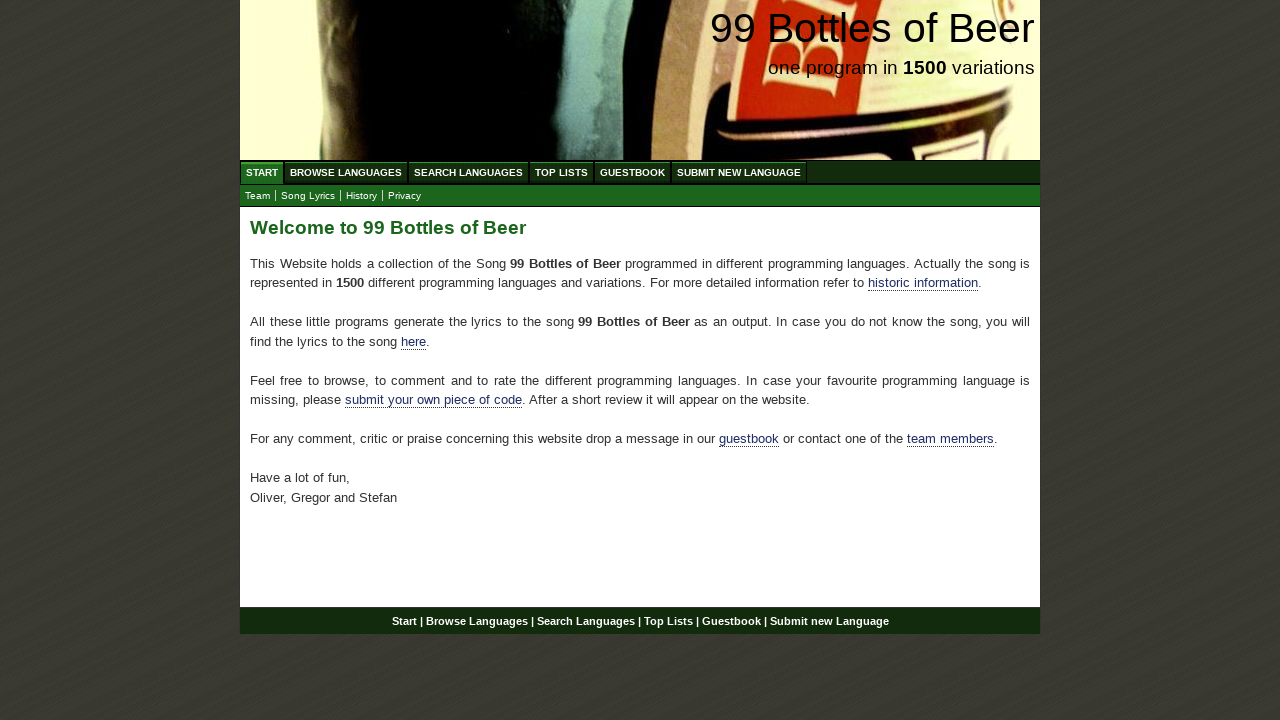

Clicked on Submit new Language menu item at (739, 172) on #menu a[href='/submitnewlanguage.html']
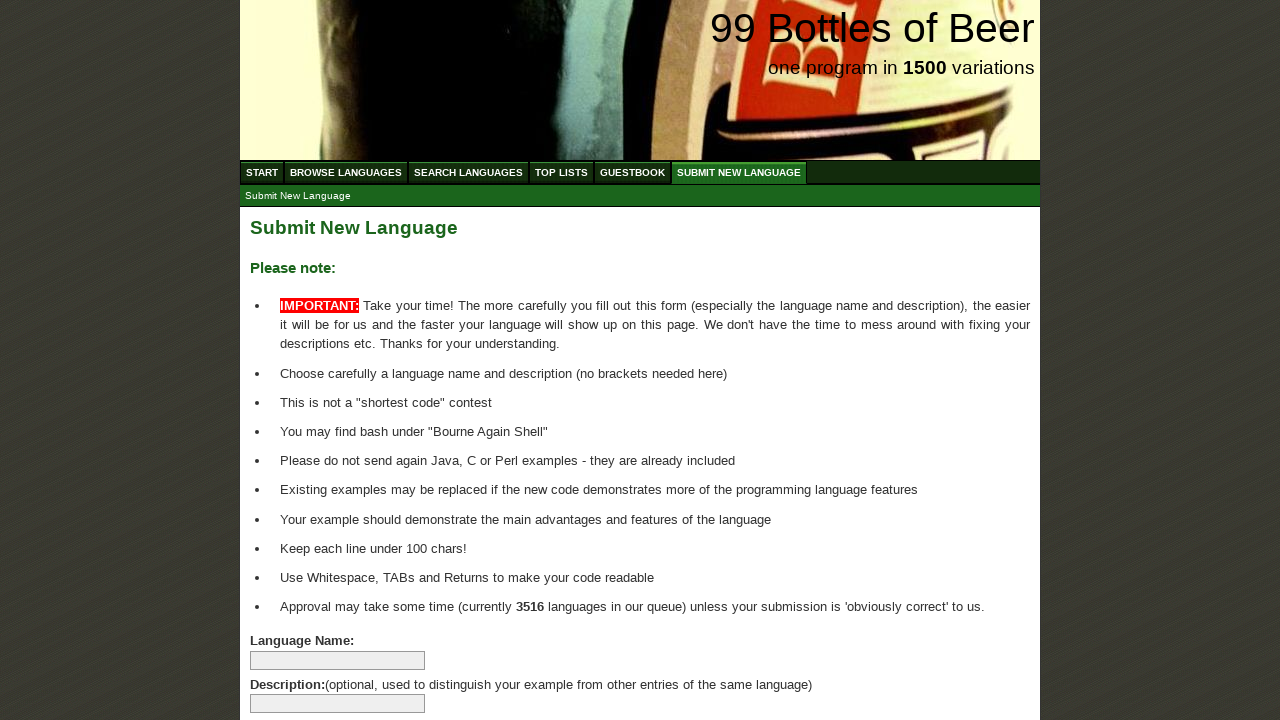

Clicked the Submit Language button without filling required fields at (294, 665) on input[name='submitlanguage']
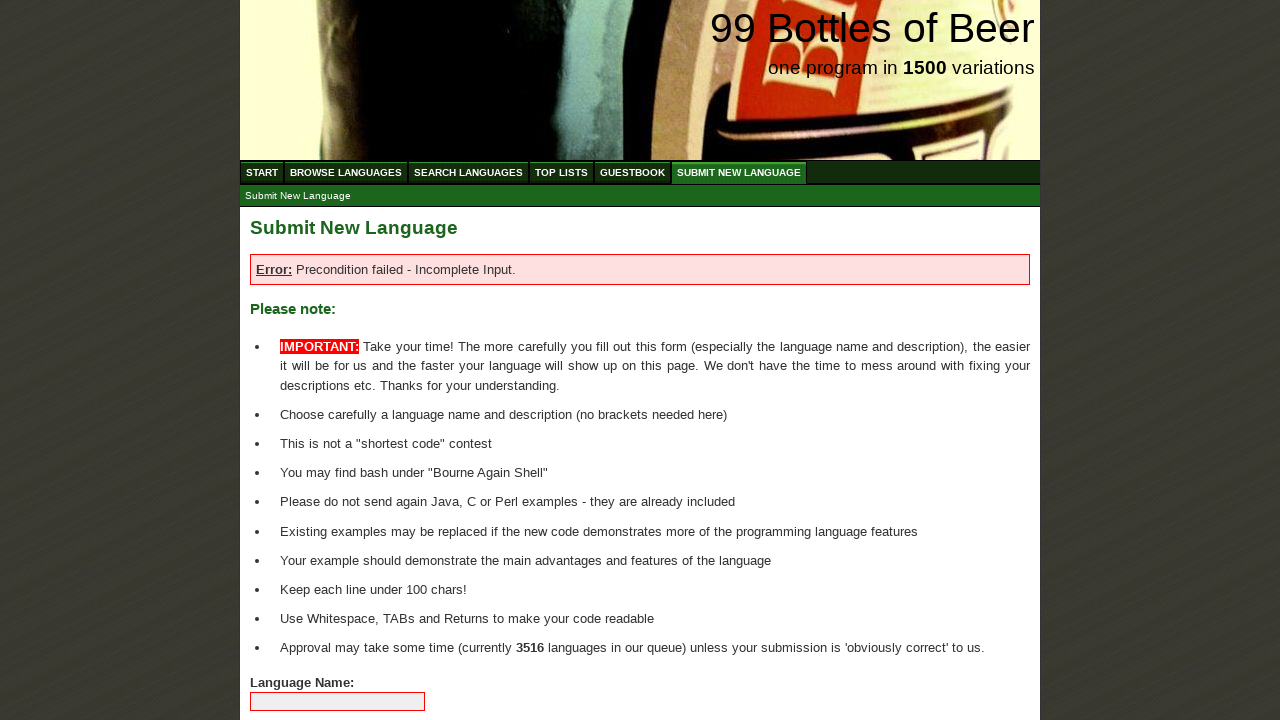

Validation error message appeared
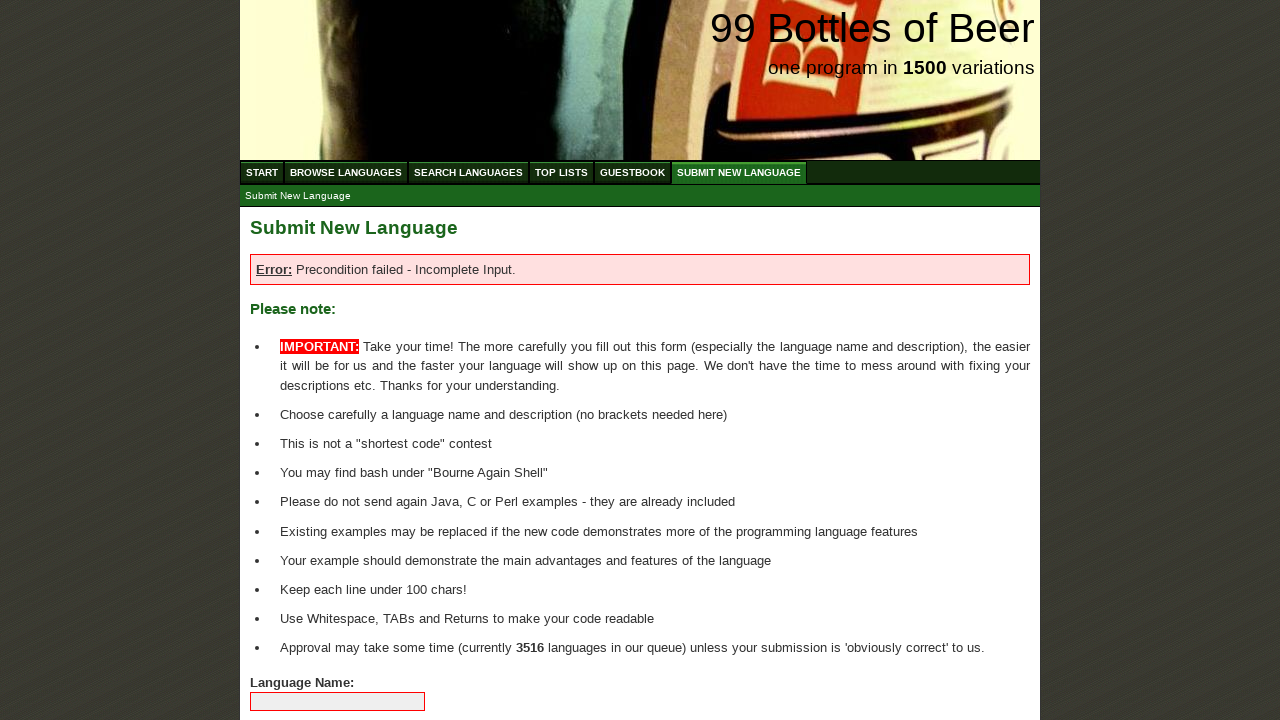

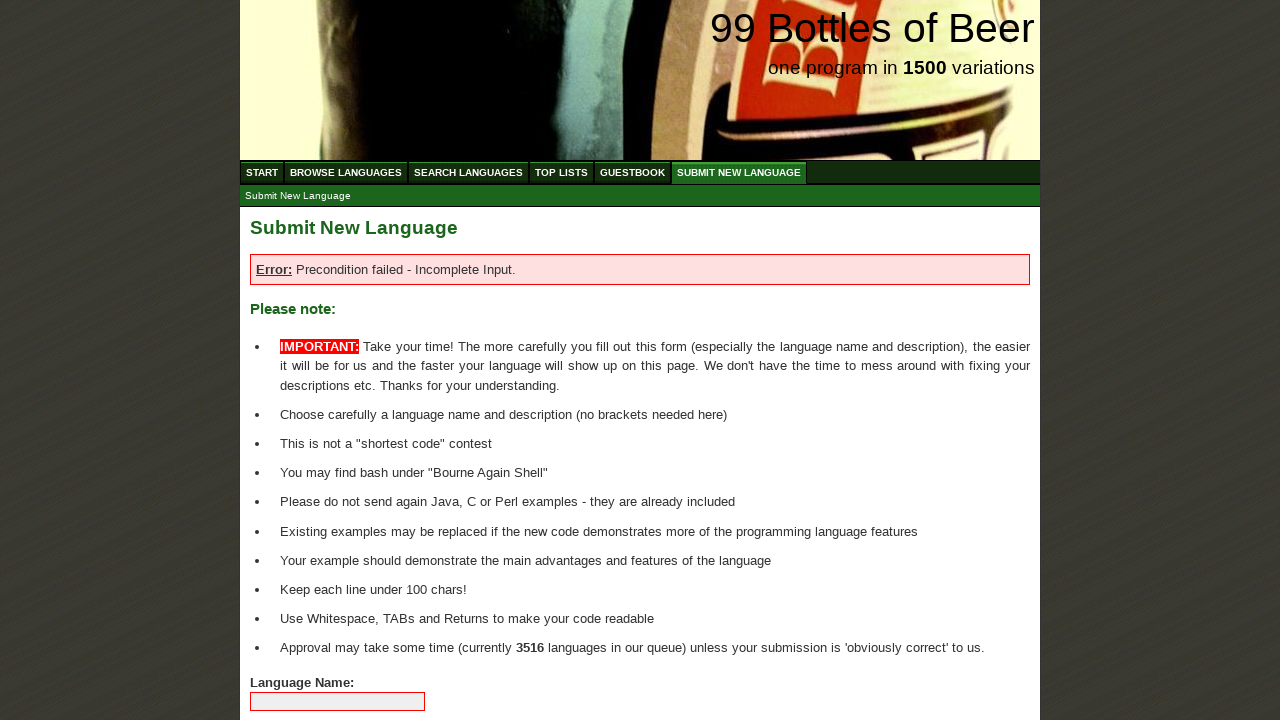